Solves a mathematical captcha by reading a value, calculating a formula, filling the answer, checking robot verification boxes, and submitting the form

Starting URL: http://SunInJuly.github.io/execute_script.html

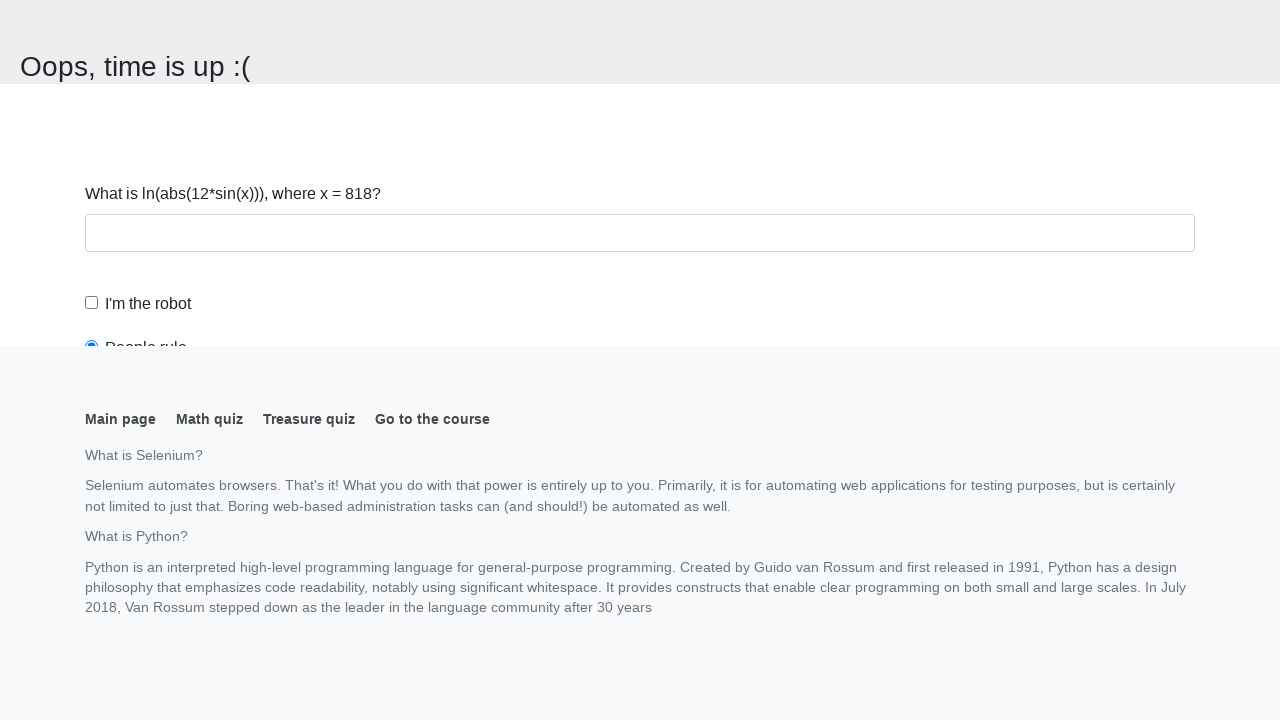

Navigated to captcha page
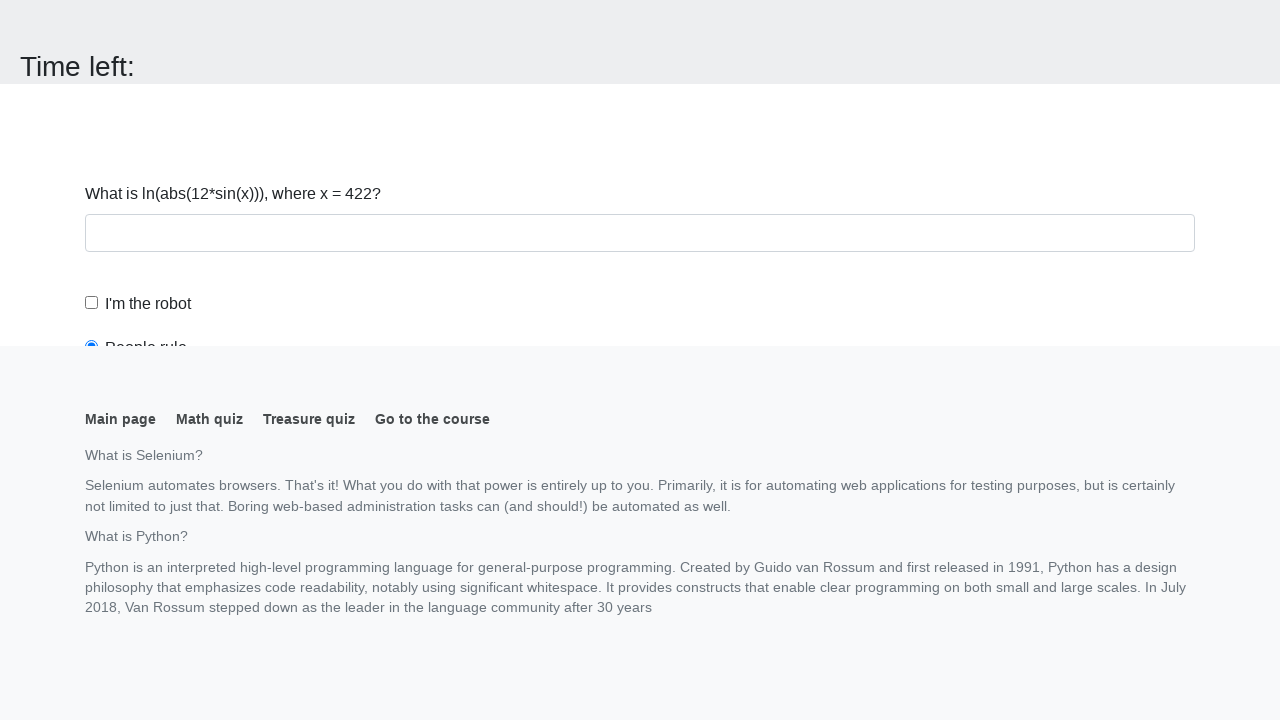

Retrieved x value from the mathematical captcha
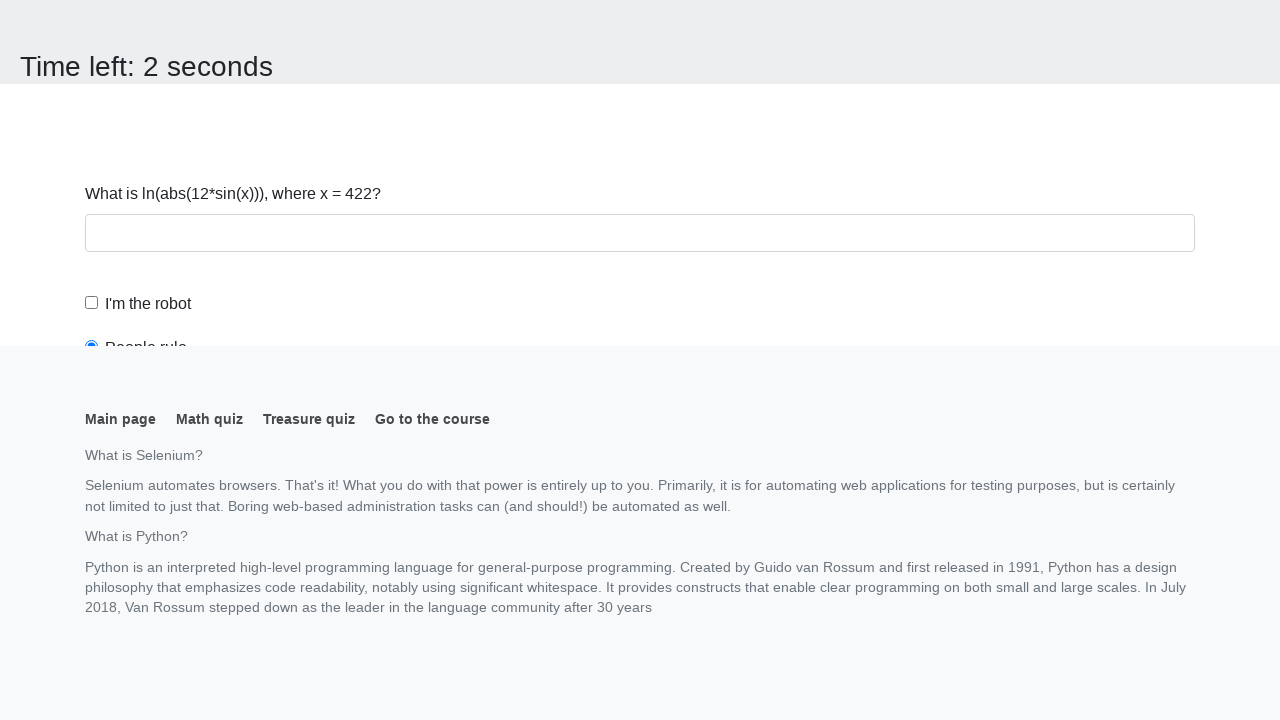

Calculated answer value using formula: 2.3288790604938105
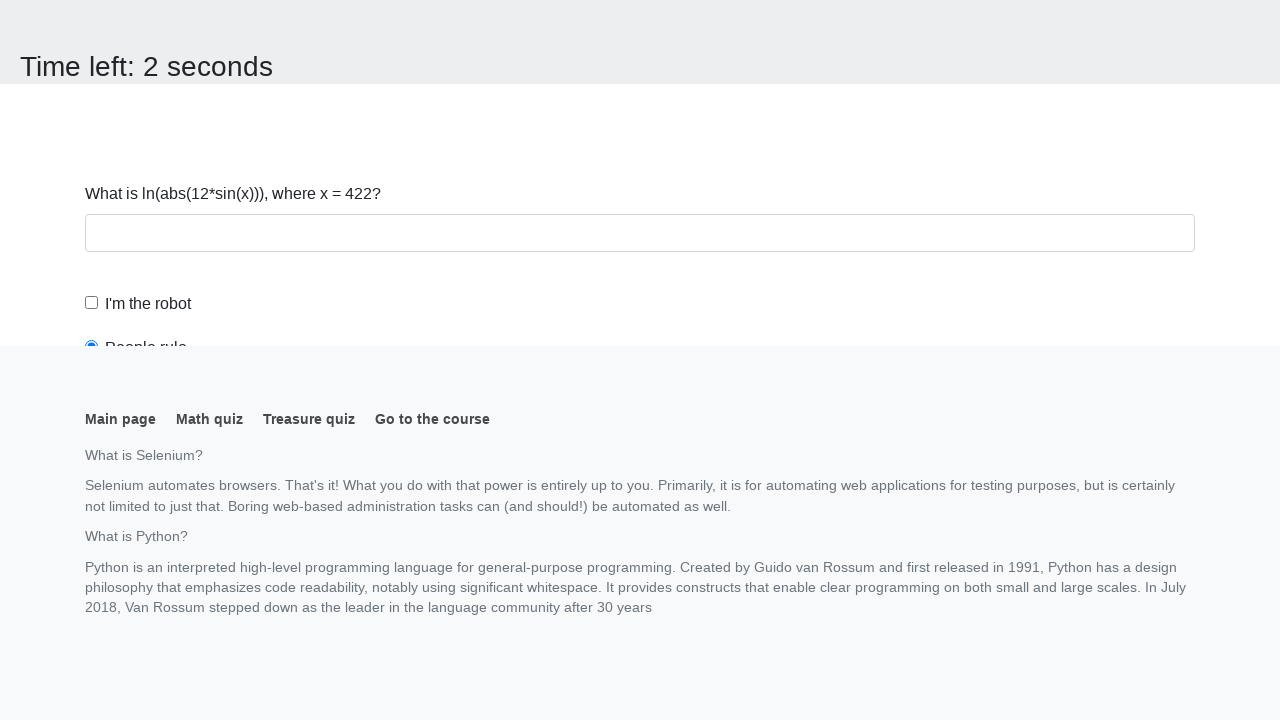

Scrolled to answer input field
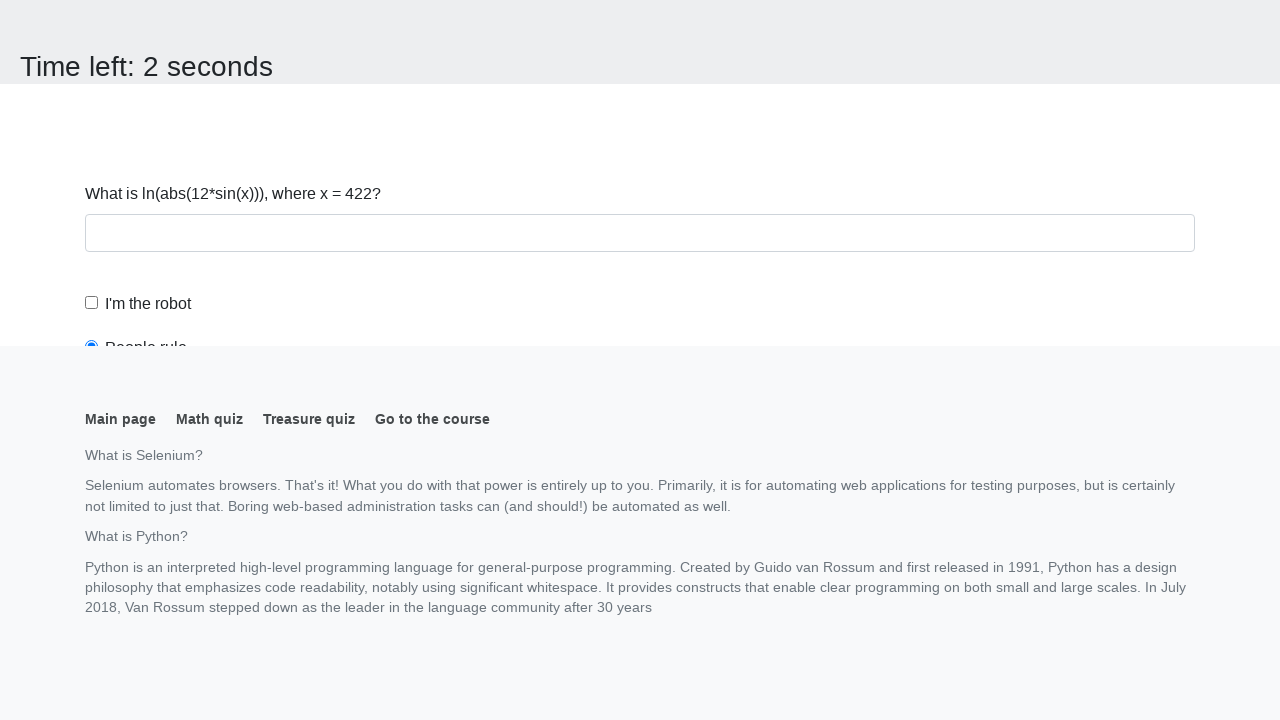

Filled answer field with calculated value: 2.3288790604938105 on #answer
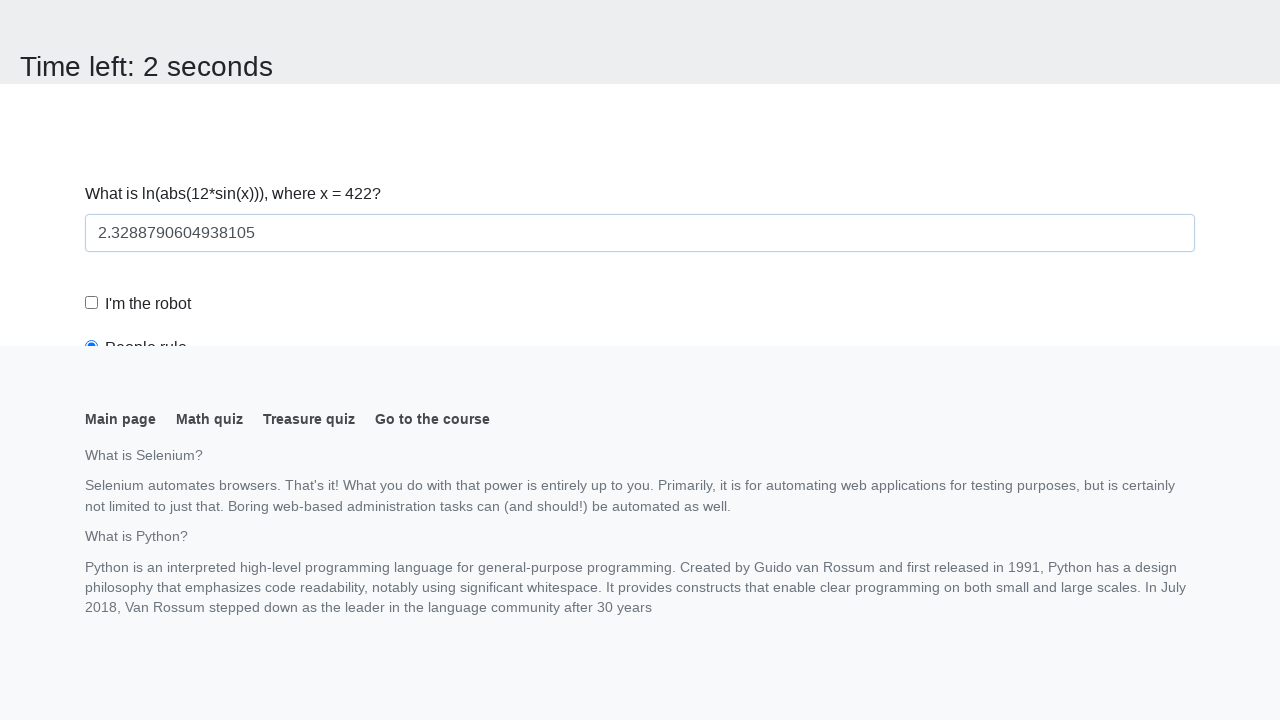

Checked robot verification checkbox at (148, 304) on [for='robotCheckbox']
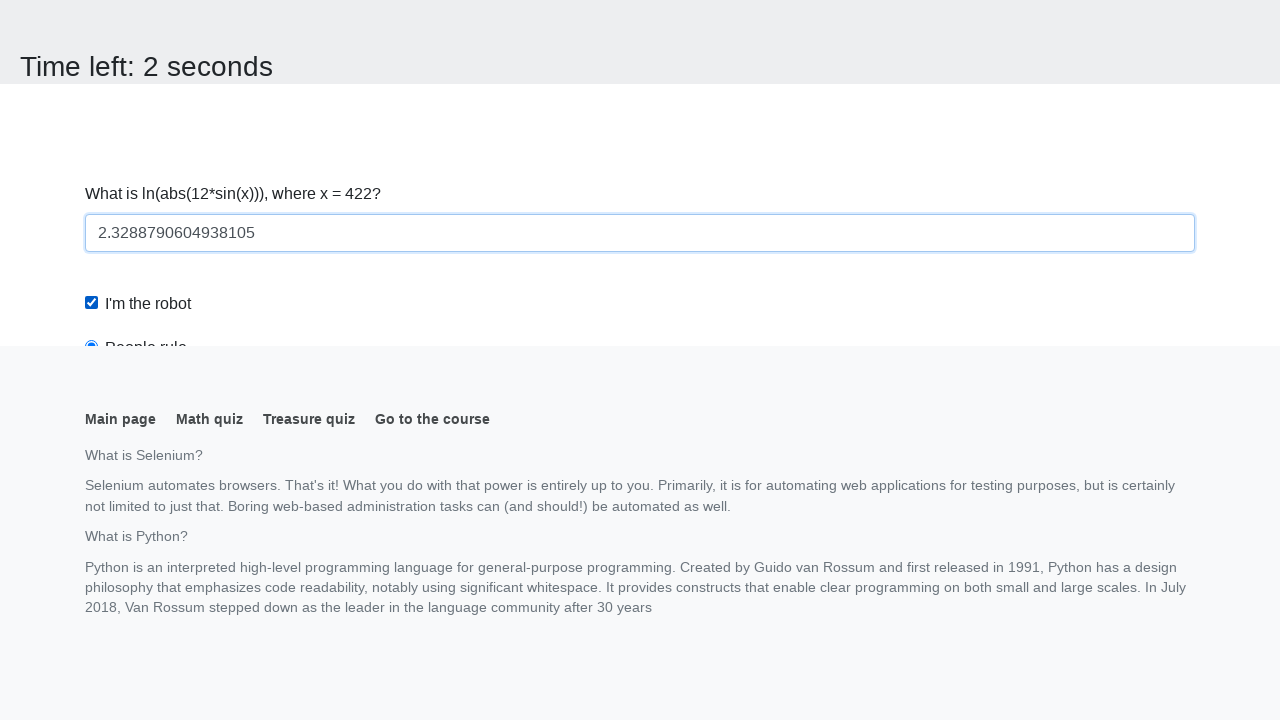

Selected robots rule radio button at (146, 13) on [for='robotsRule']
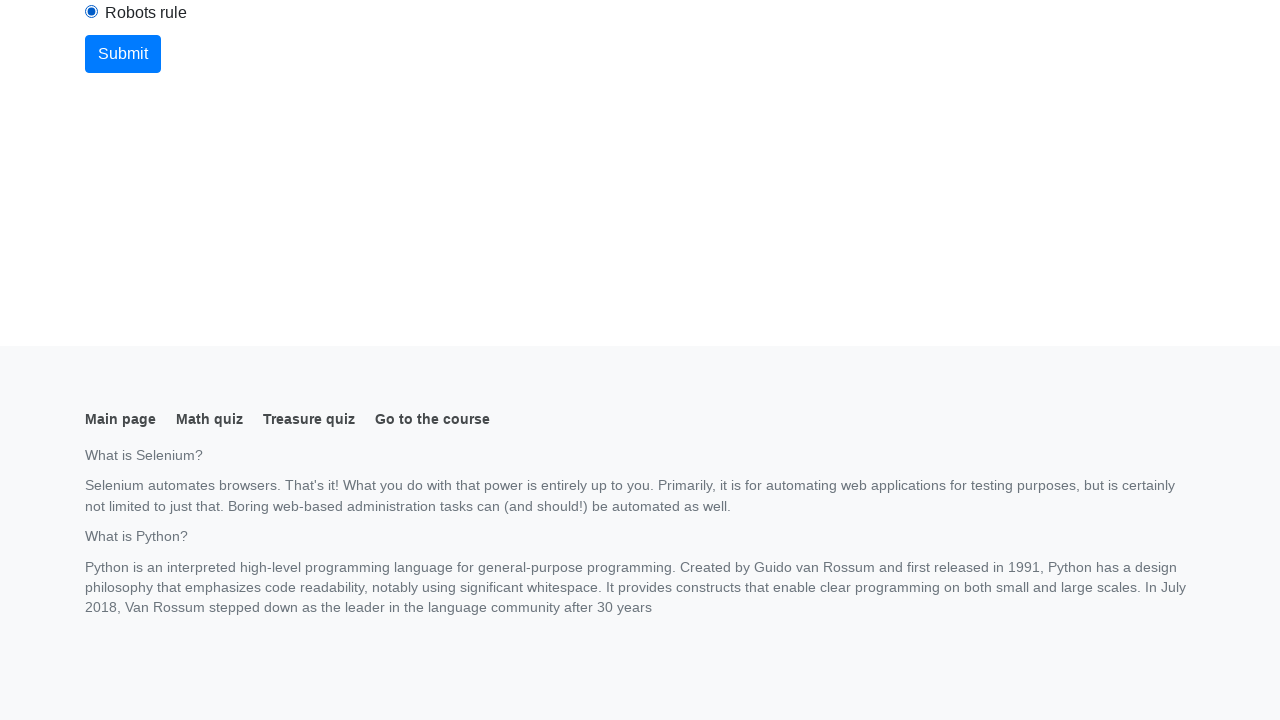

Submitted the form at (123, 54) on .btn.btn-primary
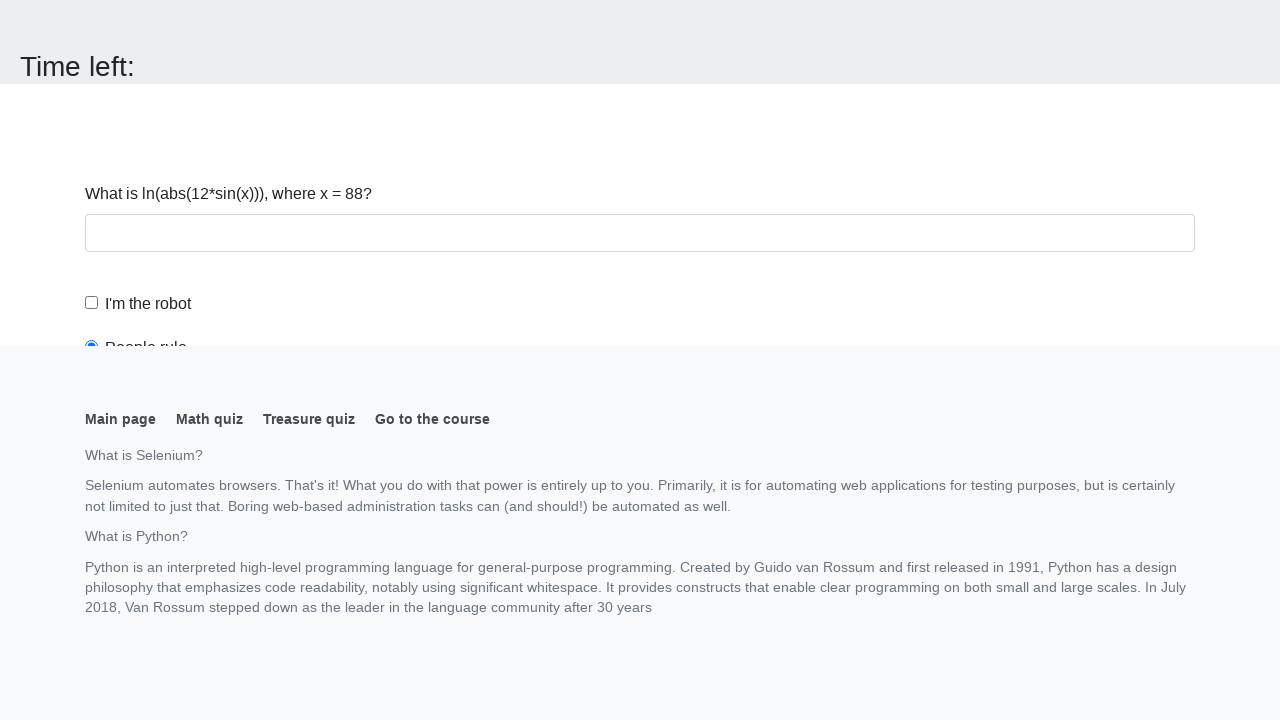

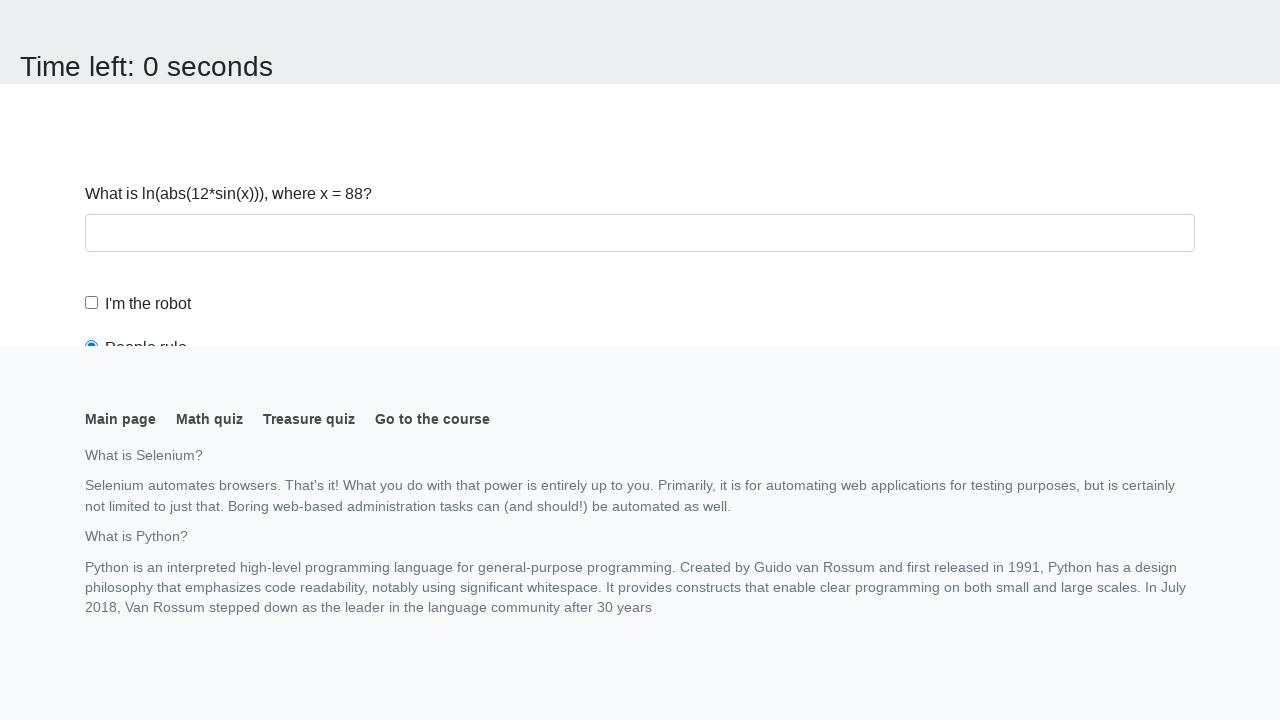